Tests placeholder-based locators by filling form fields identified by their placeholder text including name, phone, message, and search fields.

Starting URL: https://testautomationpractice.blogspot.com/p/playwrightpractice.html

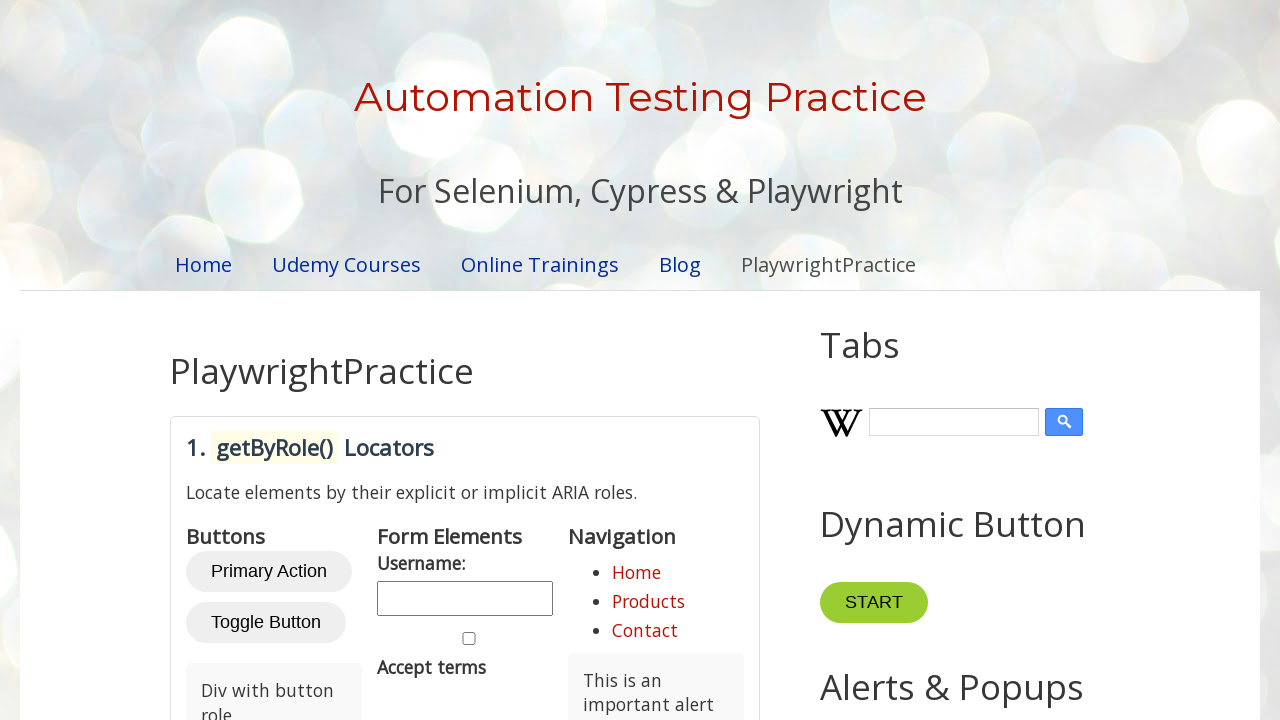

Located the placeholder locators section
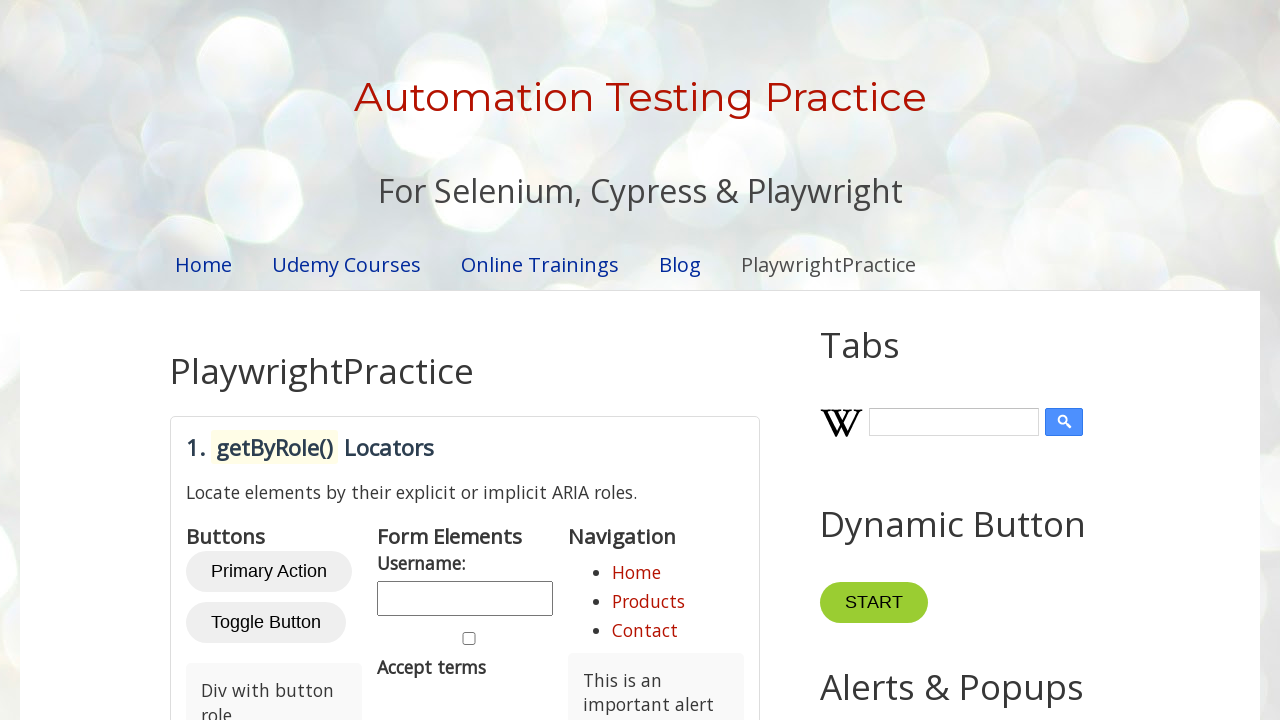

Filled full name field with 'FirstName LastName' on #placeholder-locators >> internal:attr=[placeholder="Enter your full name"i]
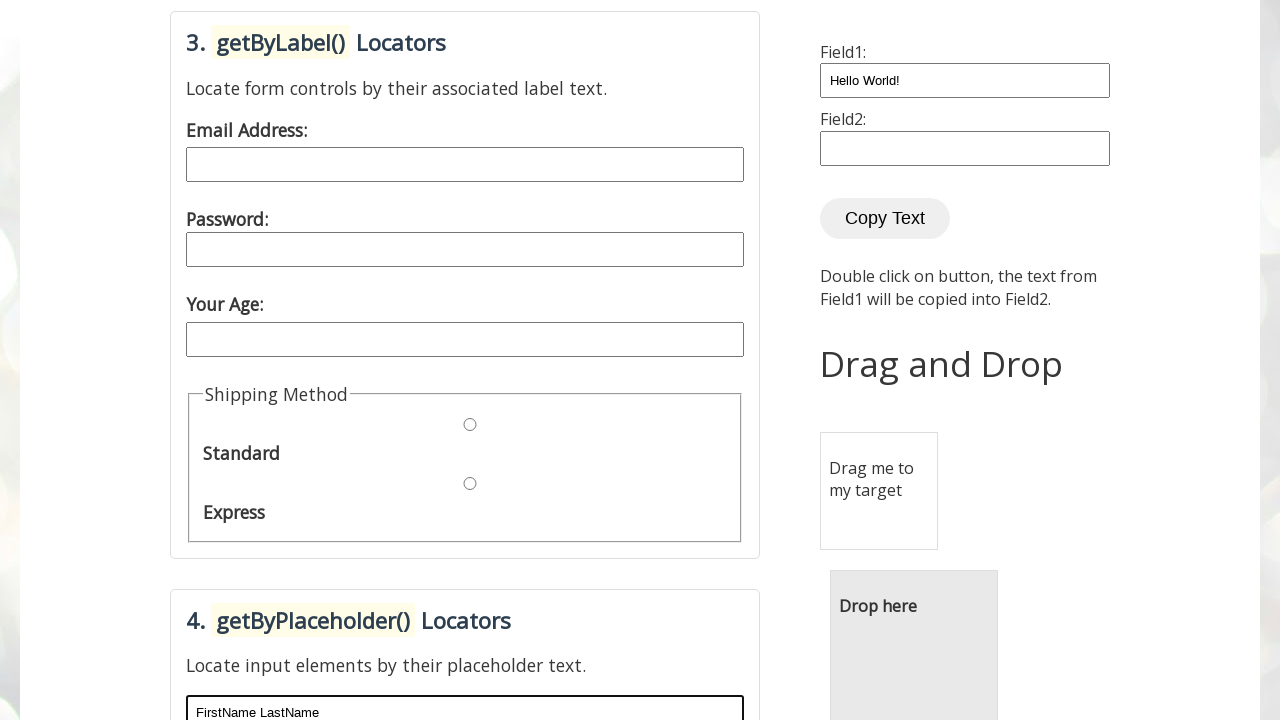

Filled phone number field with '123-456-7890' on #placeholder-locators >> internal:attr=[placeholder="Phone number (xxx-xxx-xxxx)
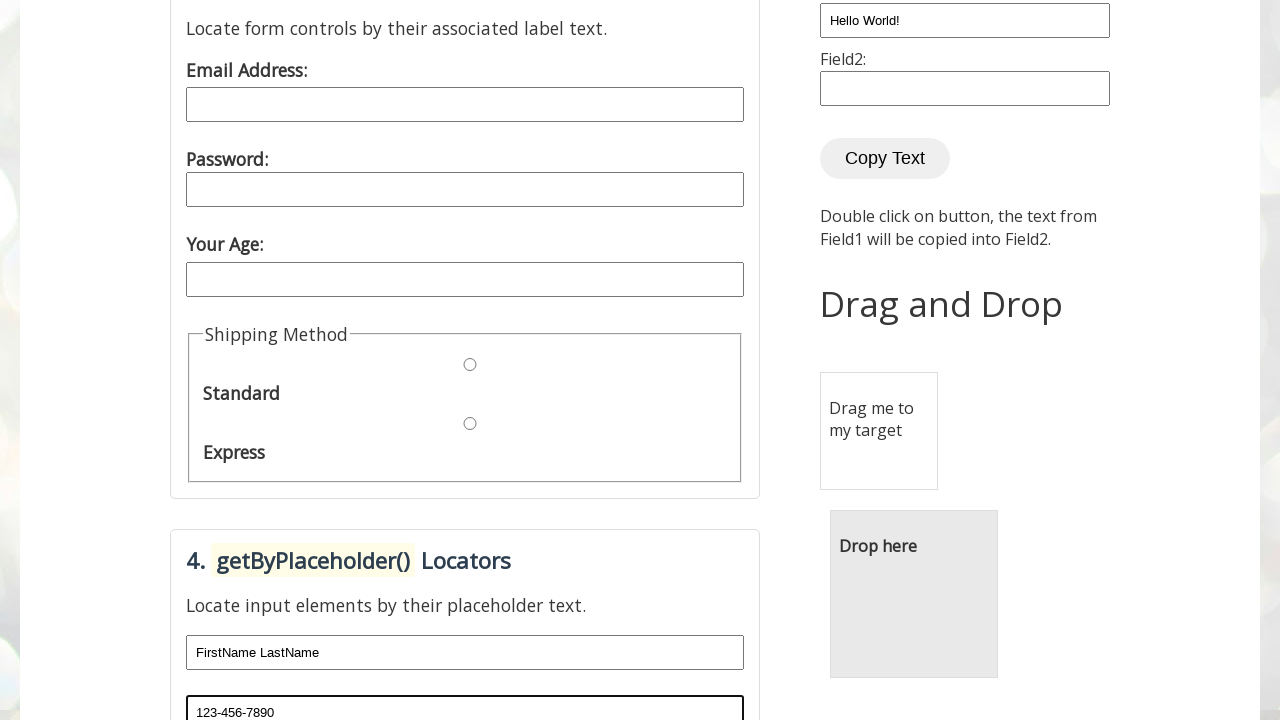

Filled message textarea with lorem ipsum text on #placeholder-locators >> internal:attr=[placeholder="Type your message here..."i
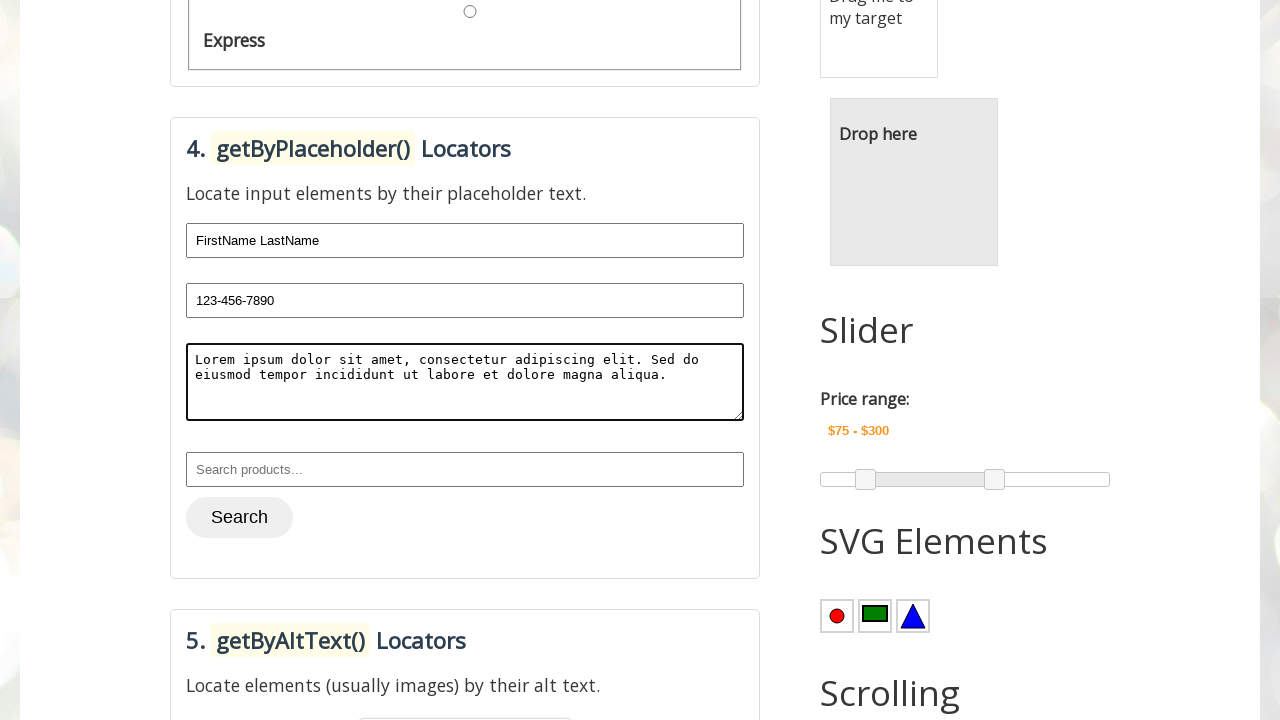

Filled search products field with 'Product 123' on #placeholder-locators >> internal:attr=[placeholder="Search products..."i]
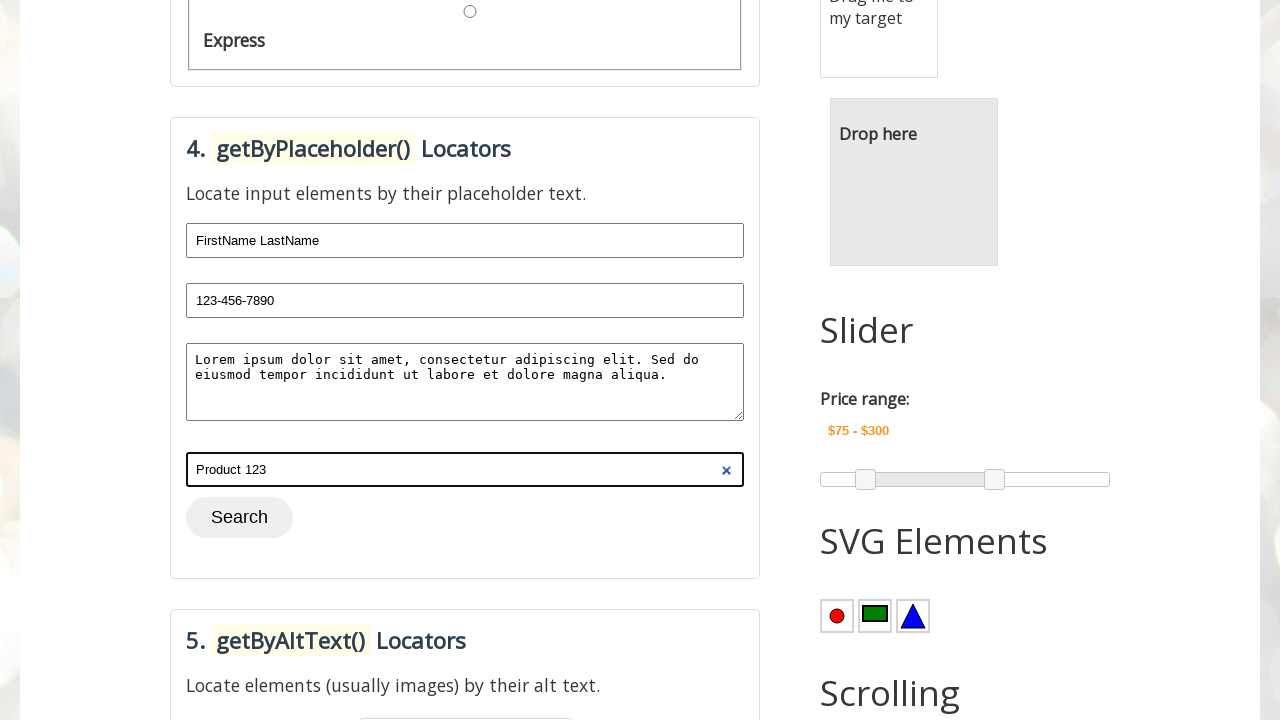

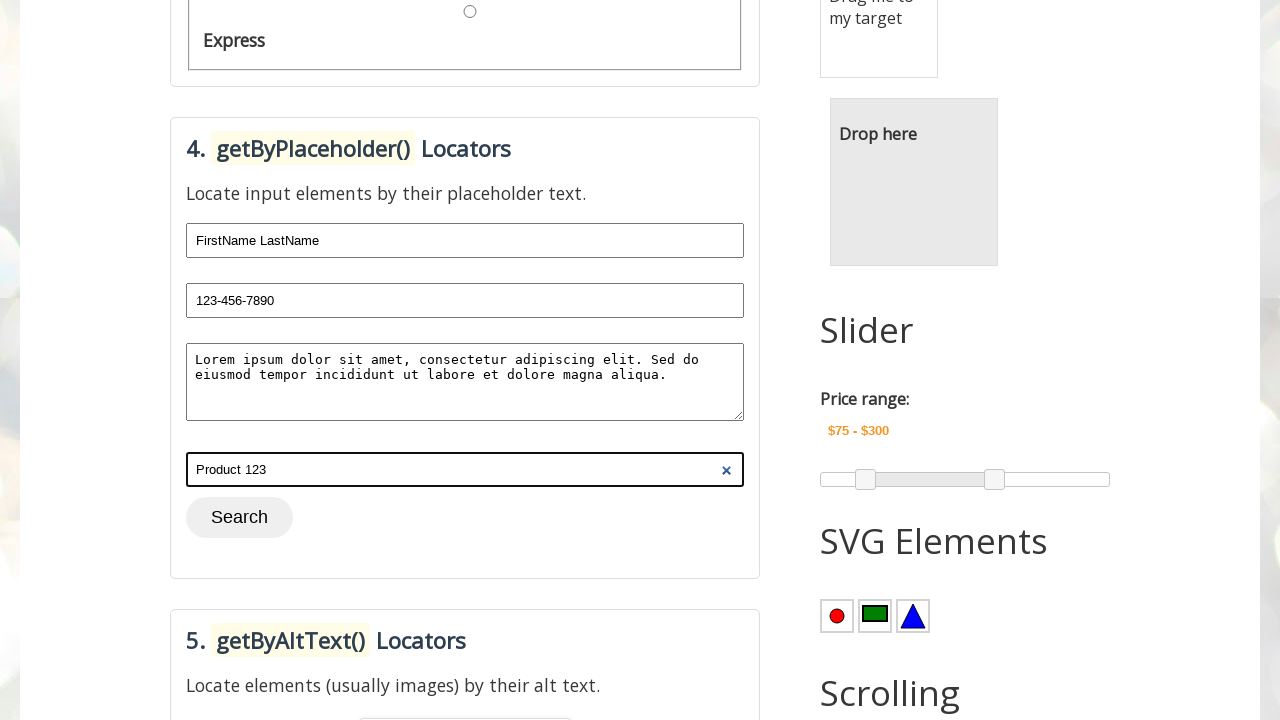